Searches for "pycon" on Python.org website by filling the search field and submitting

Starting URL: http://www.python.org

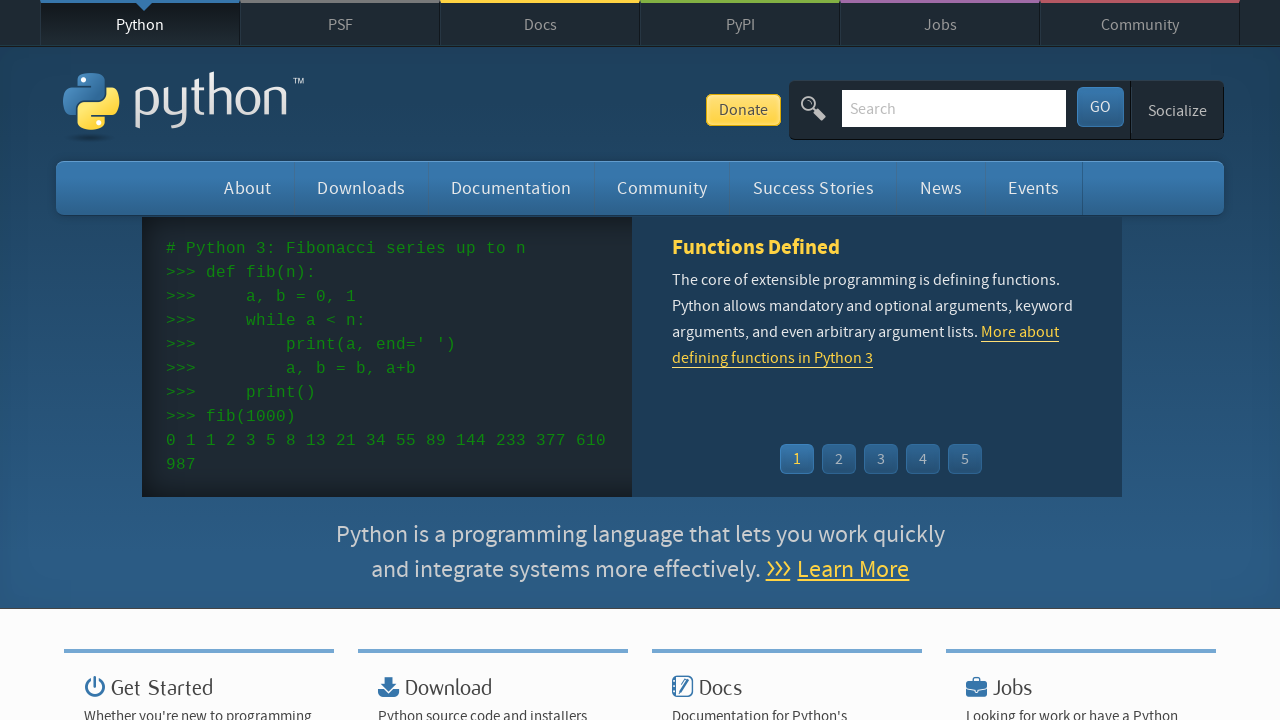

Located and cleared search field on Python.org on input[name='q']
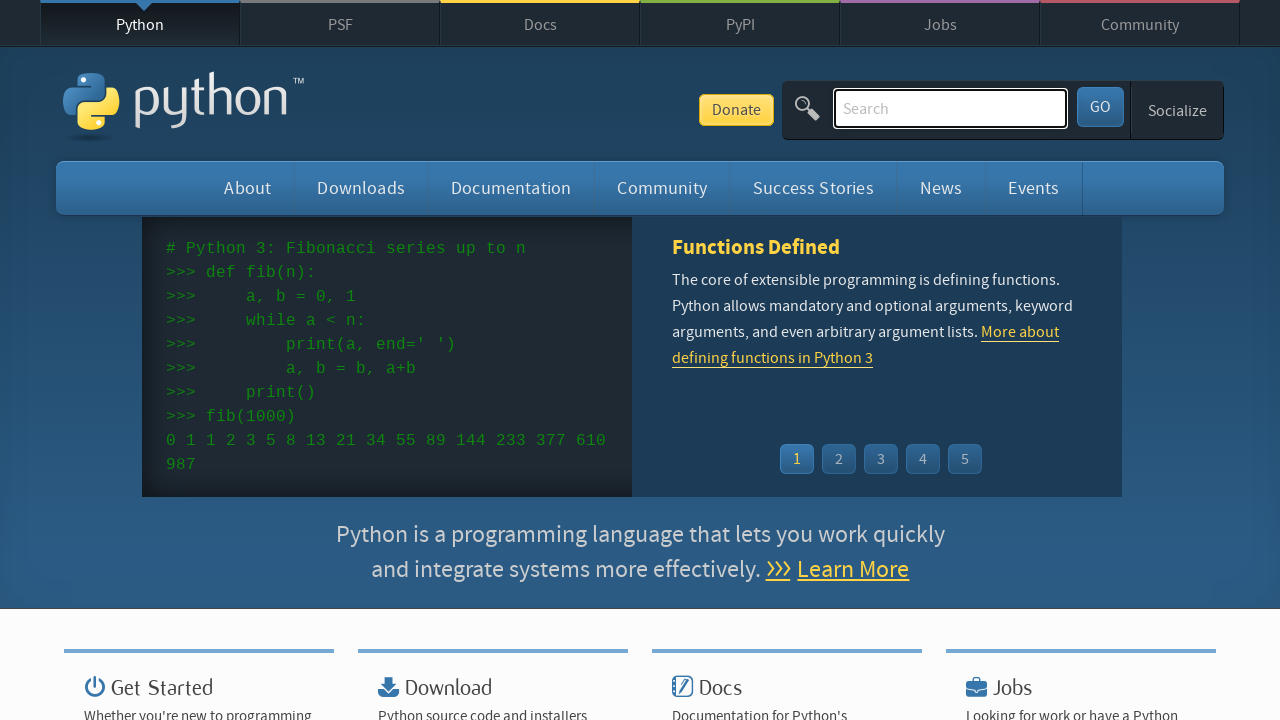

Filled search field with 'pycon' on input[name='q']
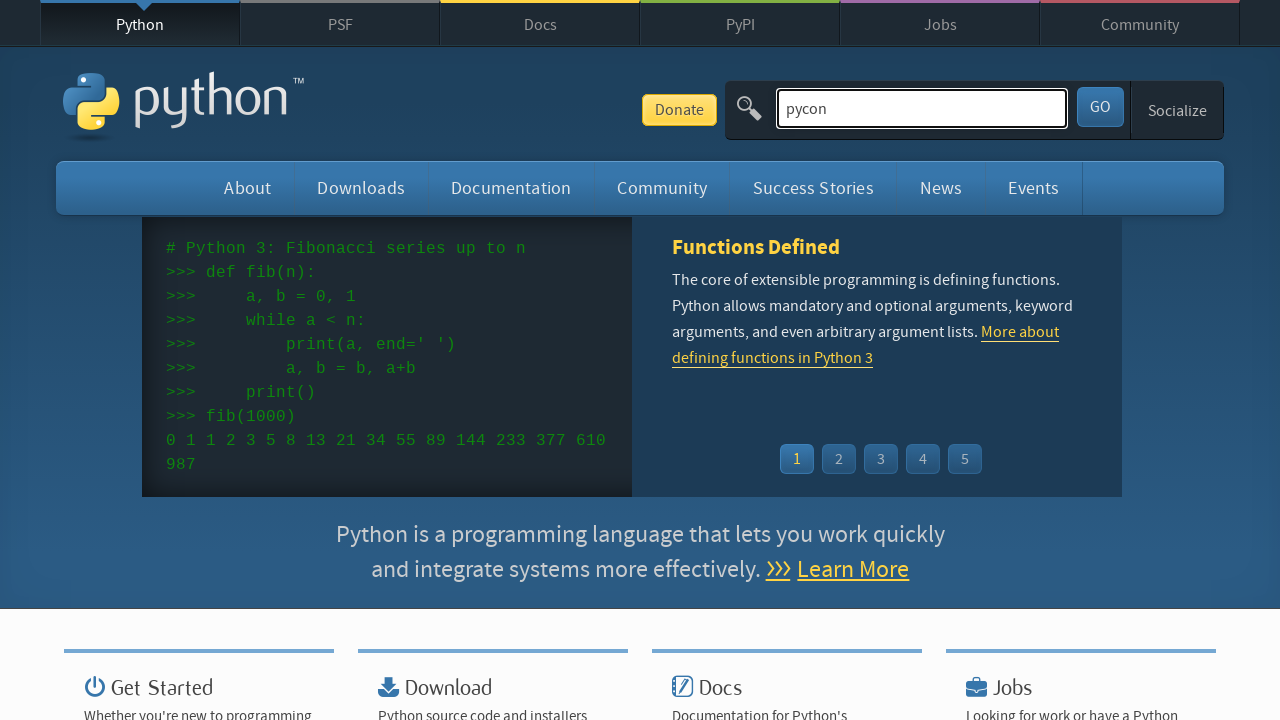

Pressed Enter to submit search on input[name='q']
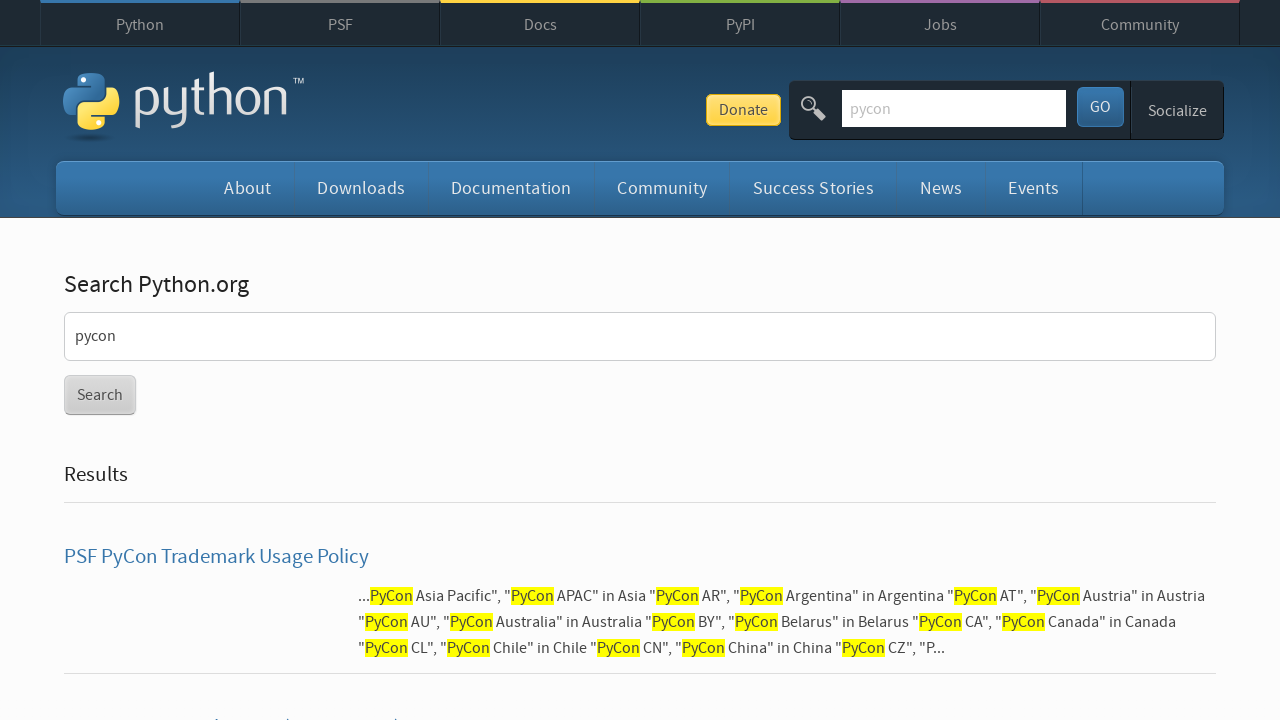

Waited for network to become idle after search submission
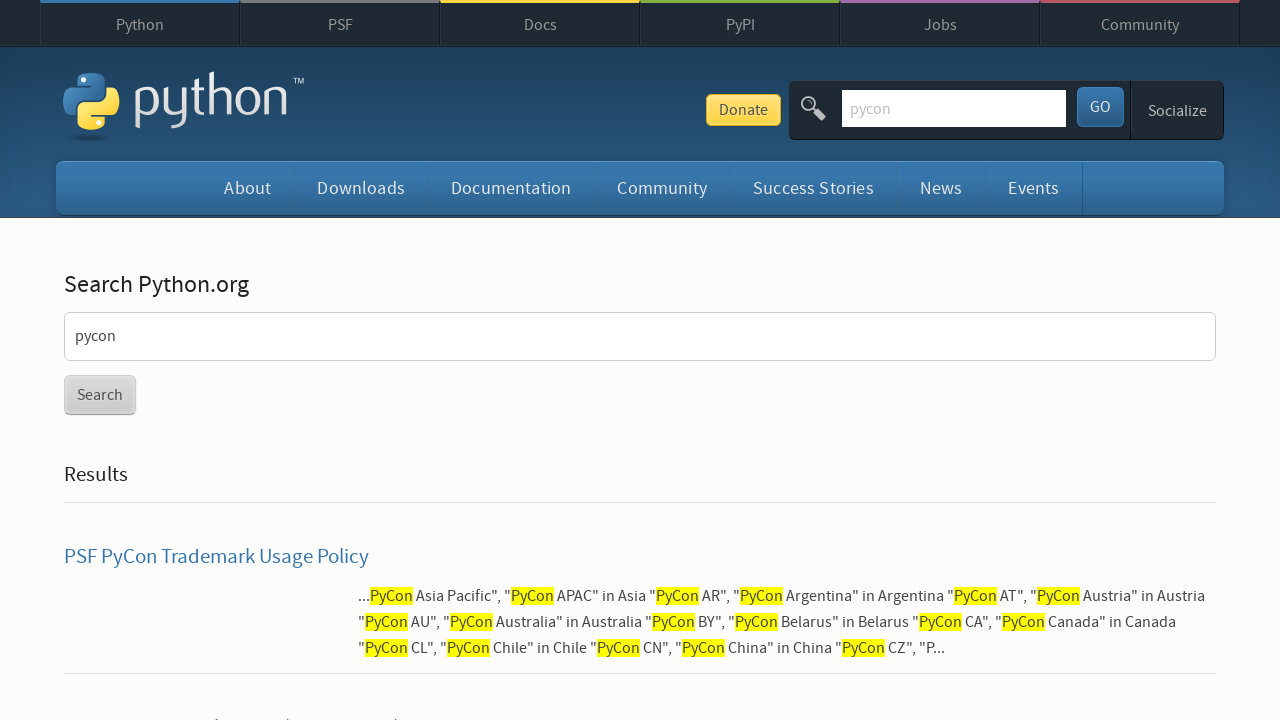

Verified search results were found (no 'No results found' message)
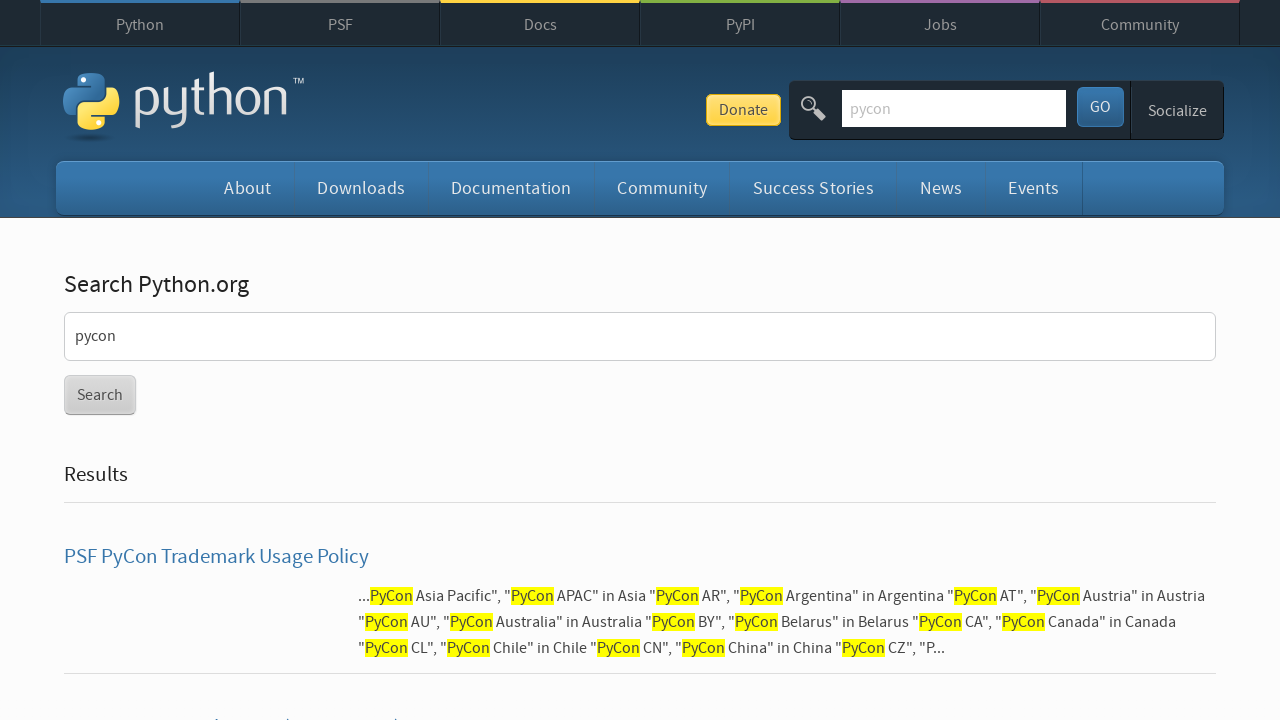

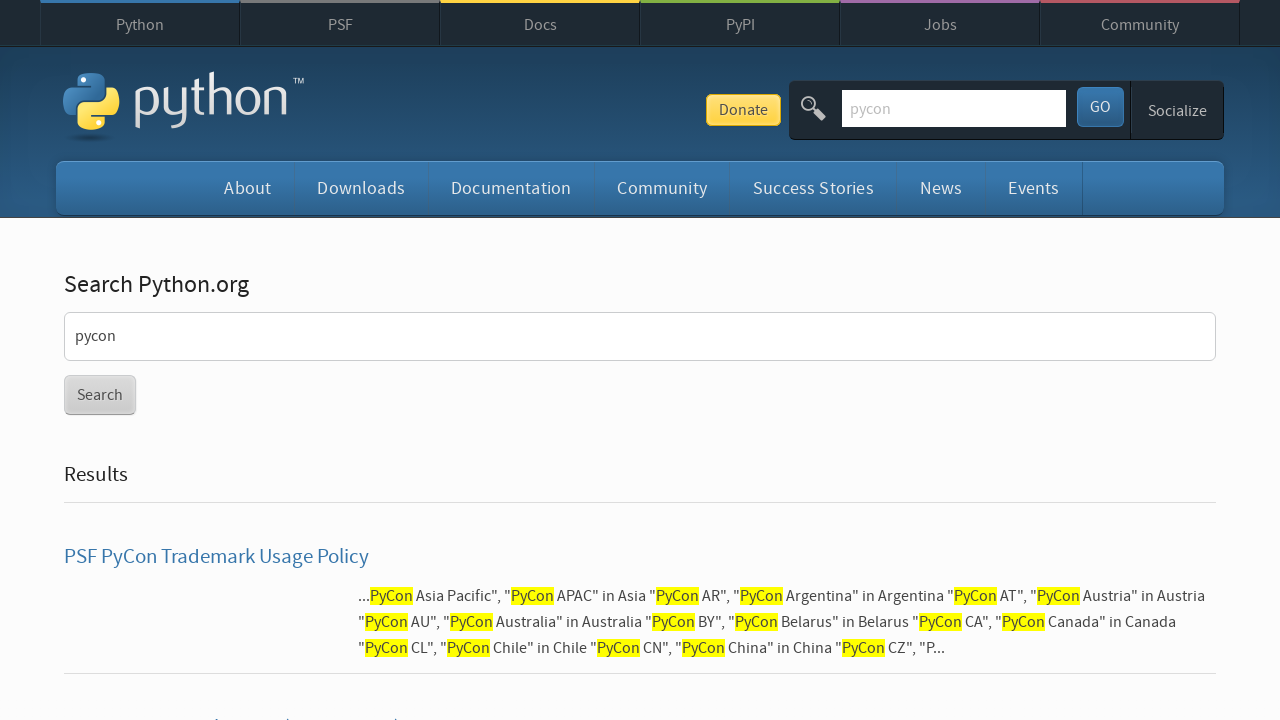